Navigates to Ethereum price tracking webpage and verifies the page loads correctly

Starting URL: https://ethereumprice.org/live/

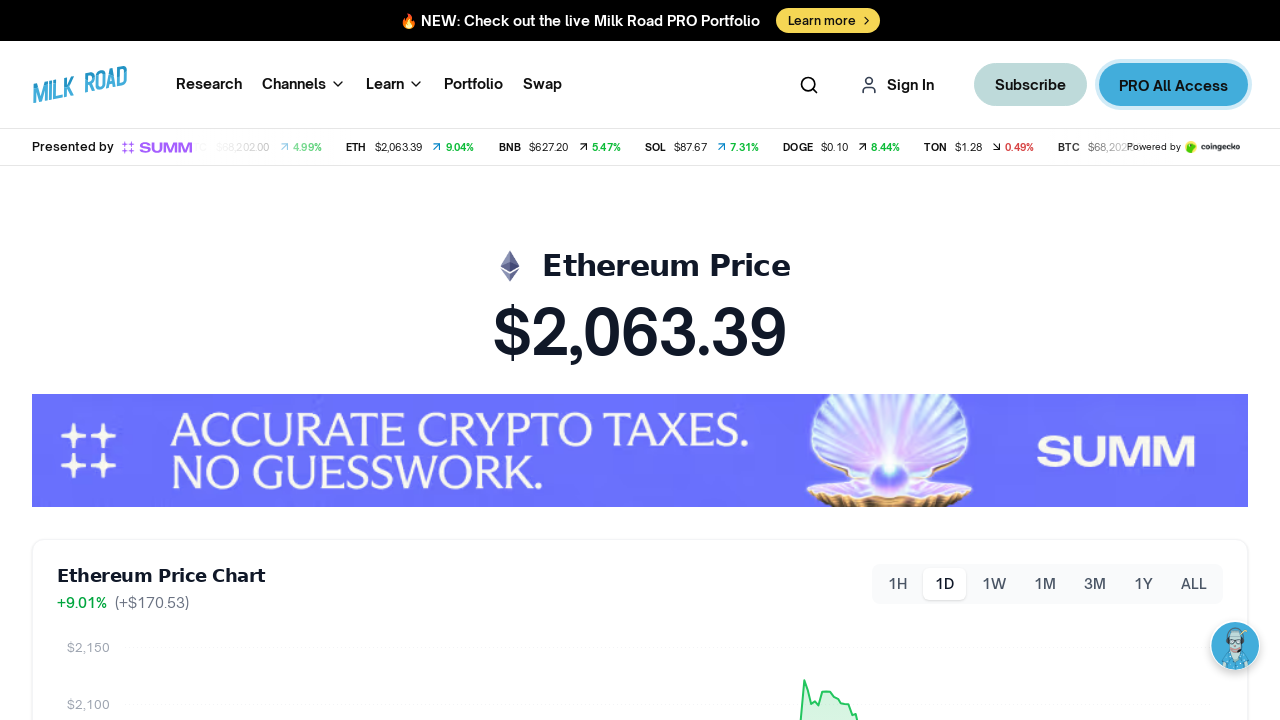

Waited for page to reach networkidle state
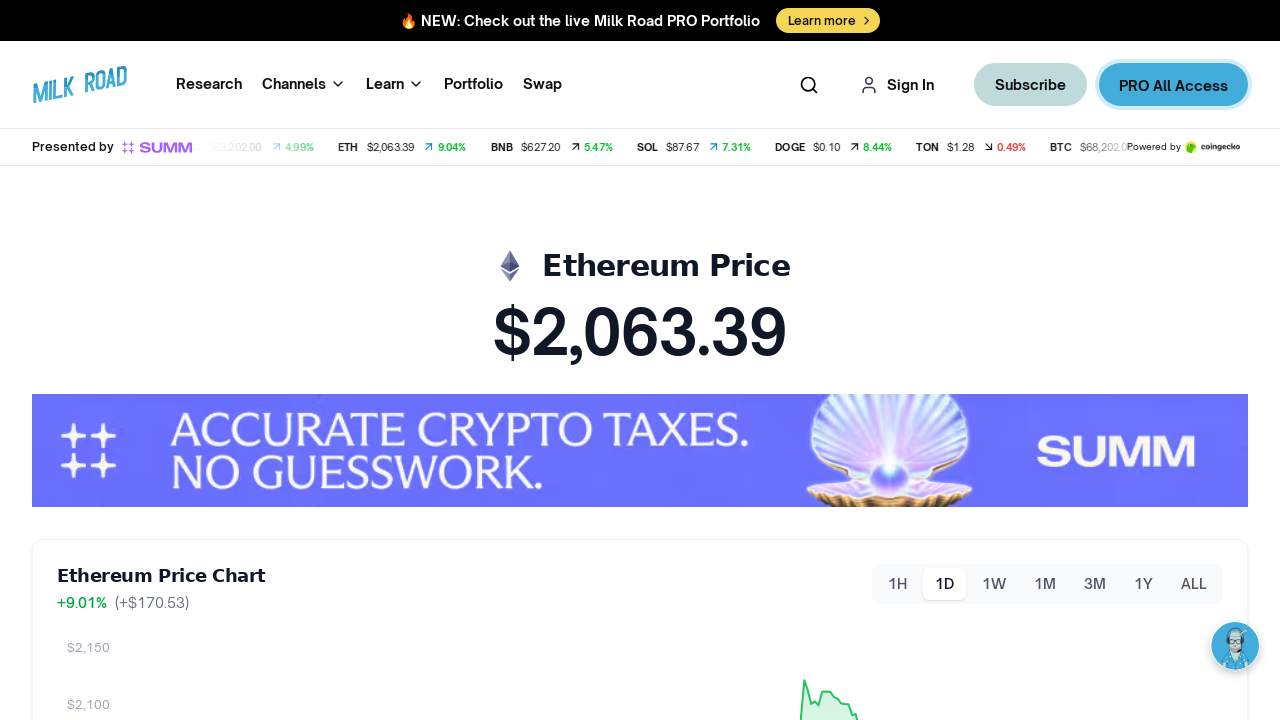

Verified body element is present on Ethereum price tracking page
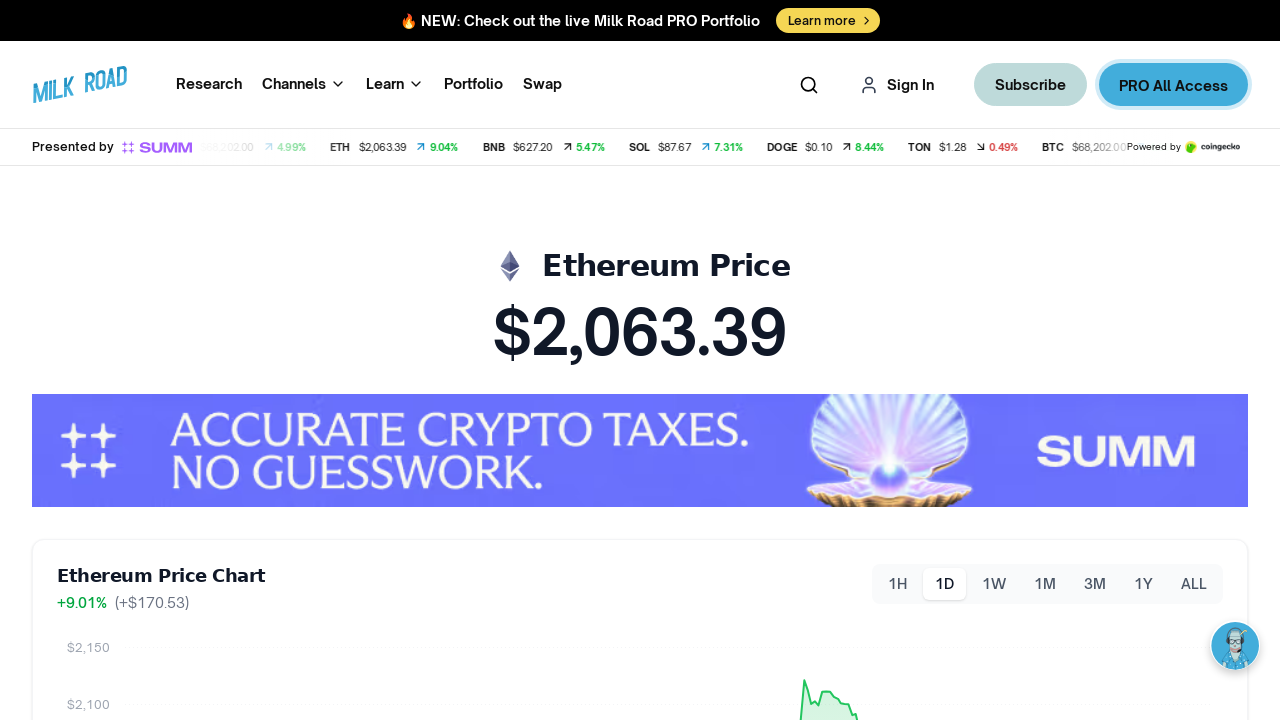

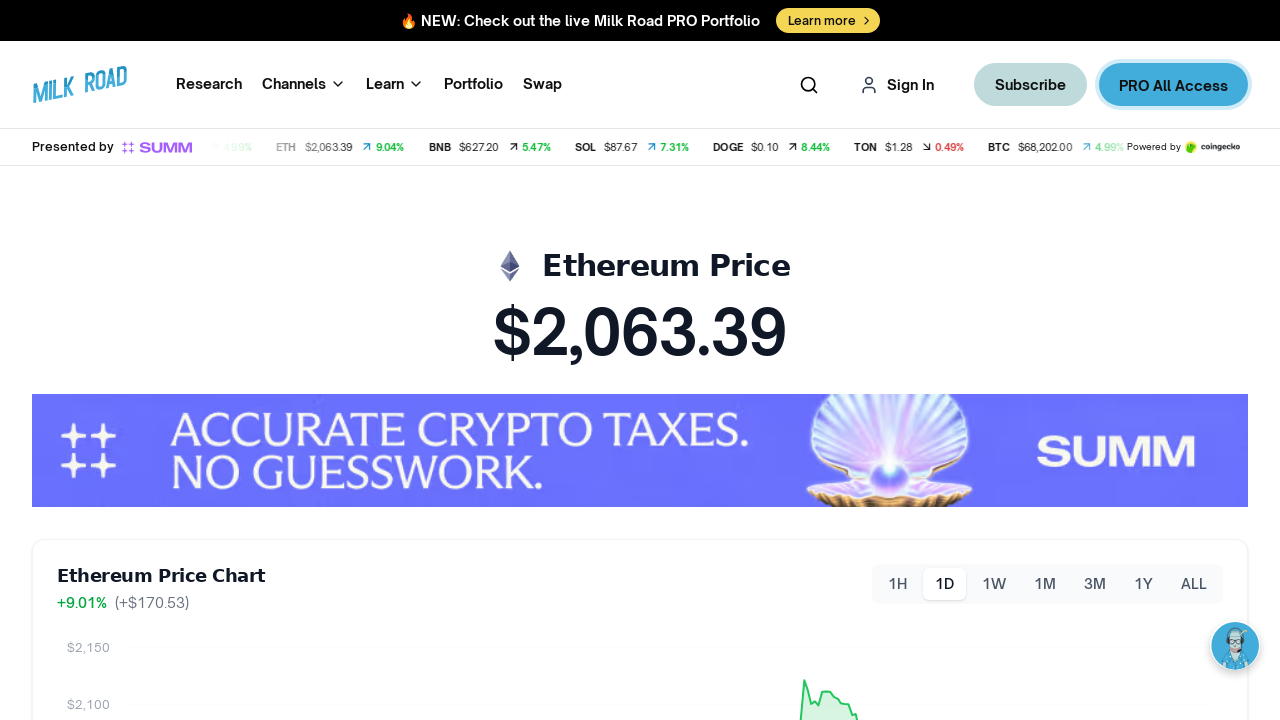